Tests clicking a dynamic click button and verifies the success message appears

Starting URL: https://demoqa.com/buttons

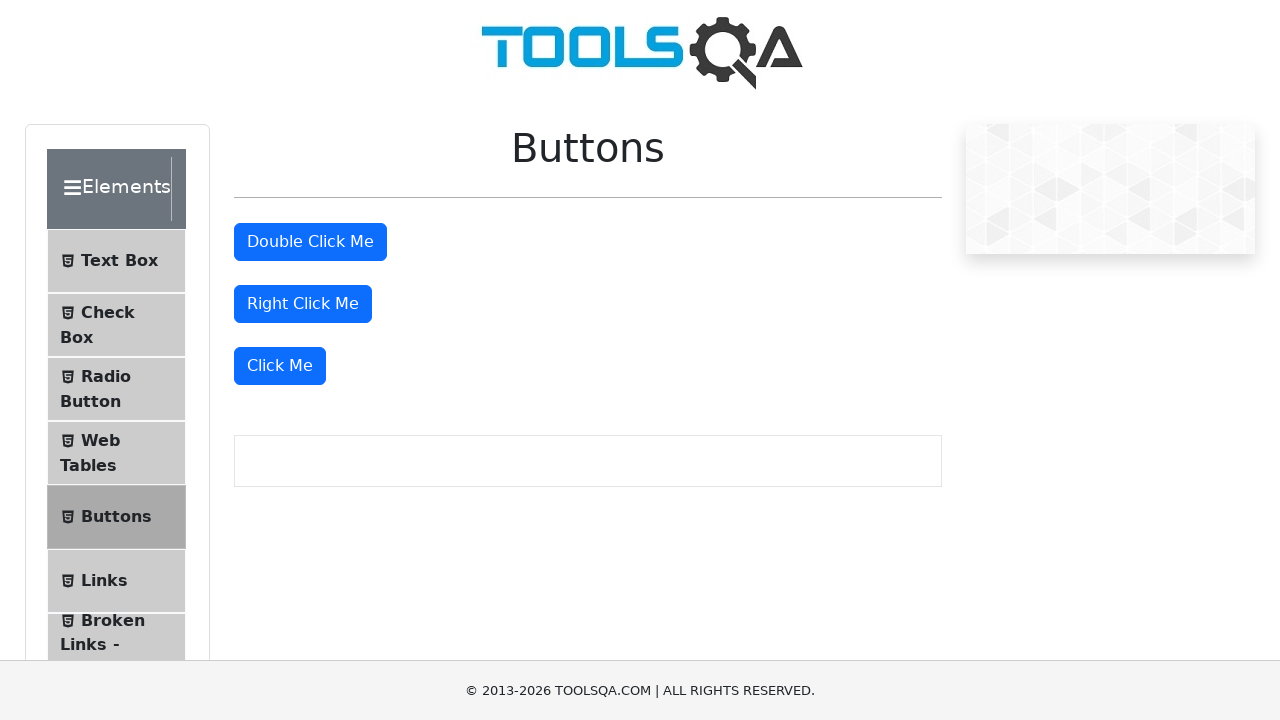

Clicked the dynamic 'Click Me' button at (280, 366) on button:has-text('Click Me'):not(:has-text('Double')):not(:has-text('Right'))
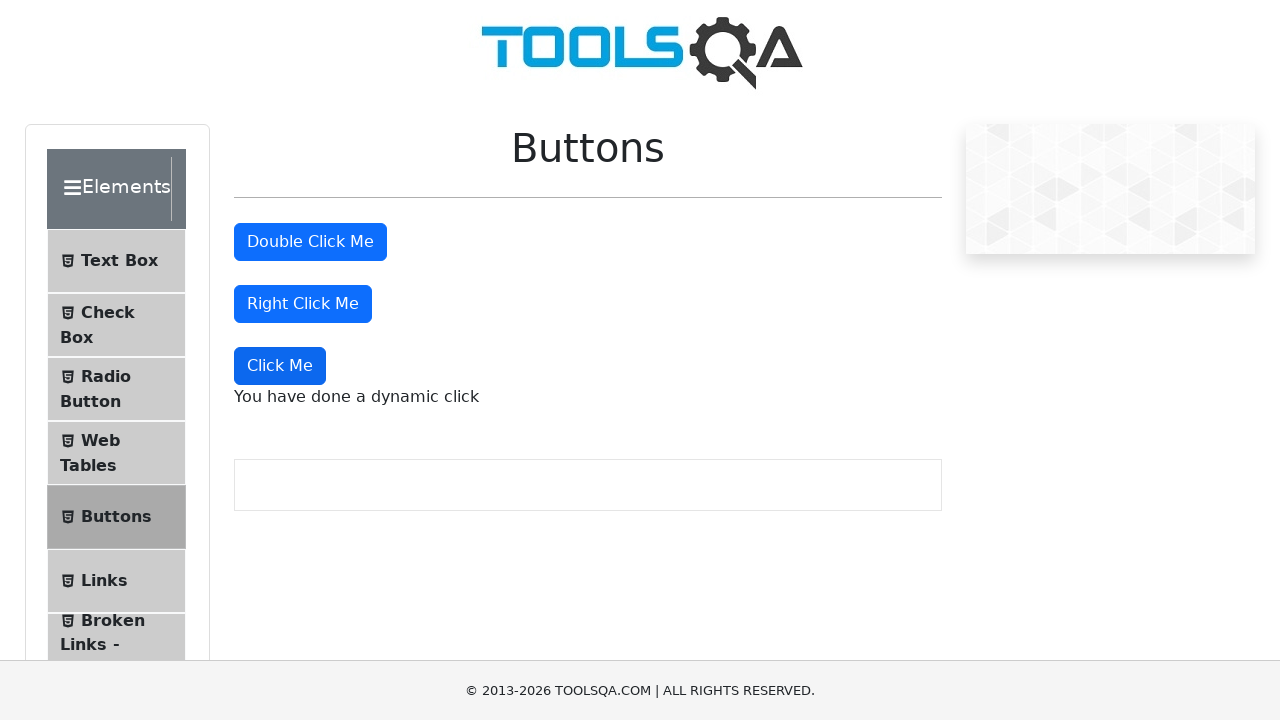

Waited for success message to appear
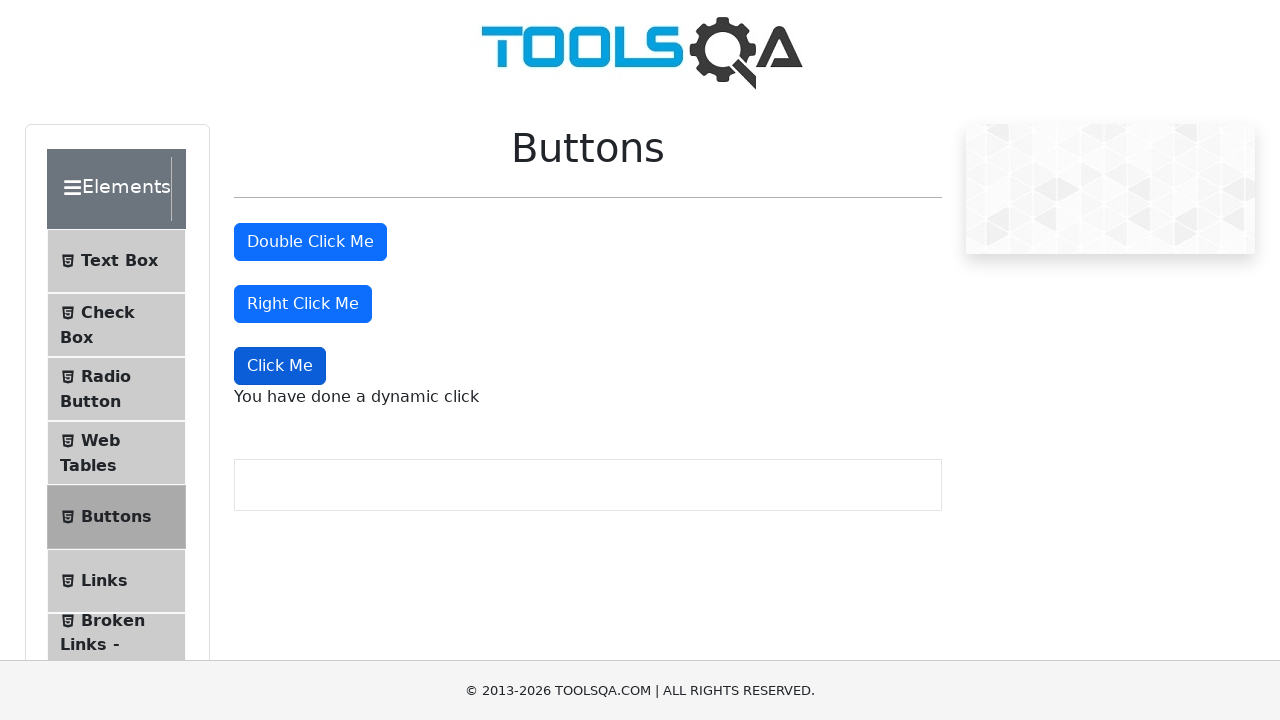

Verified success message displays 'You have done a dynamic click'
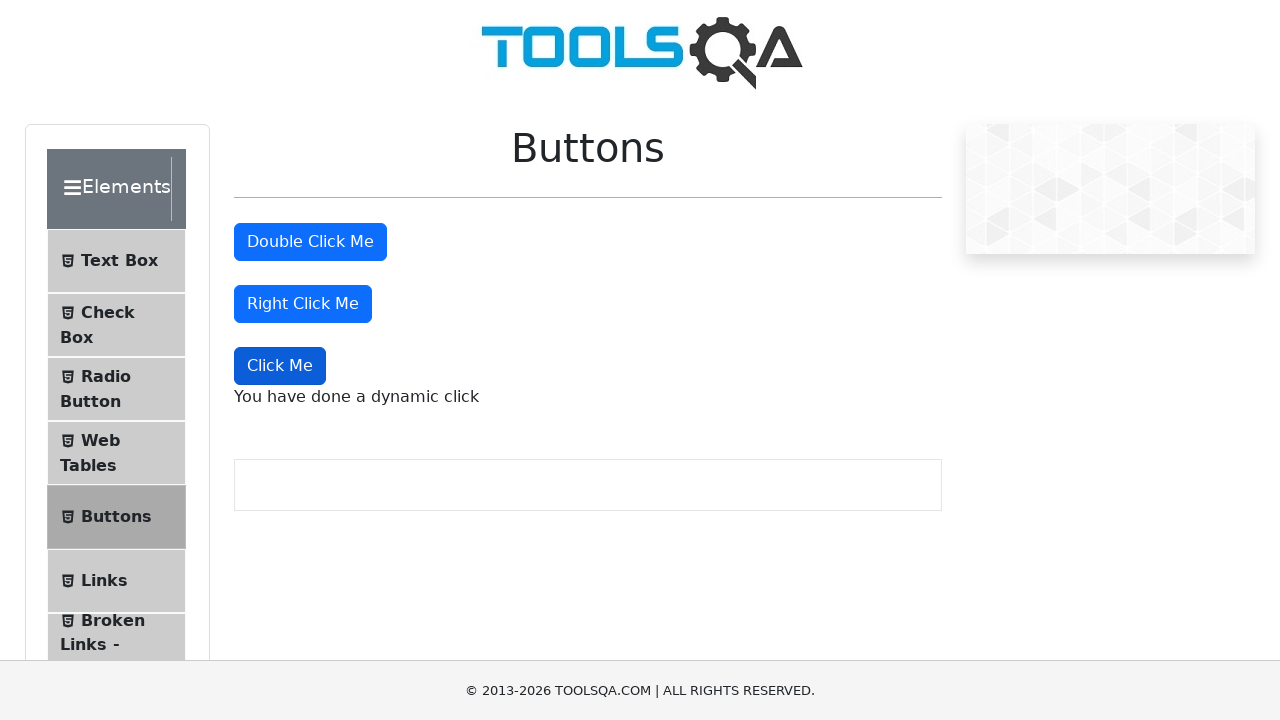

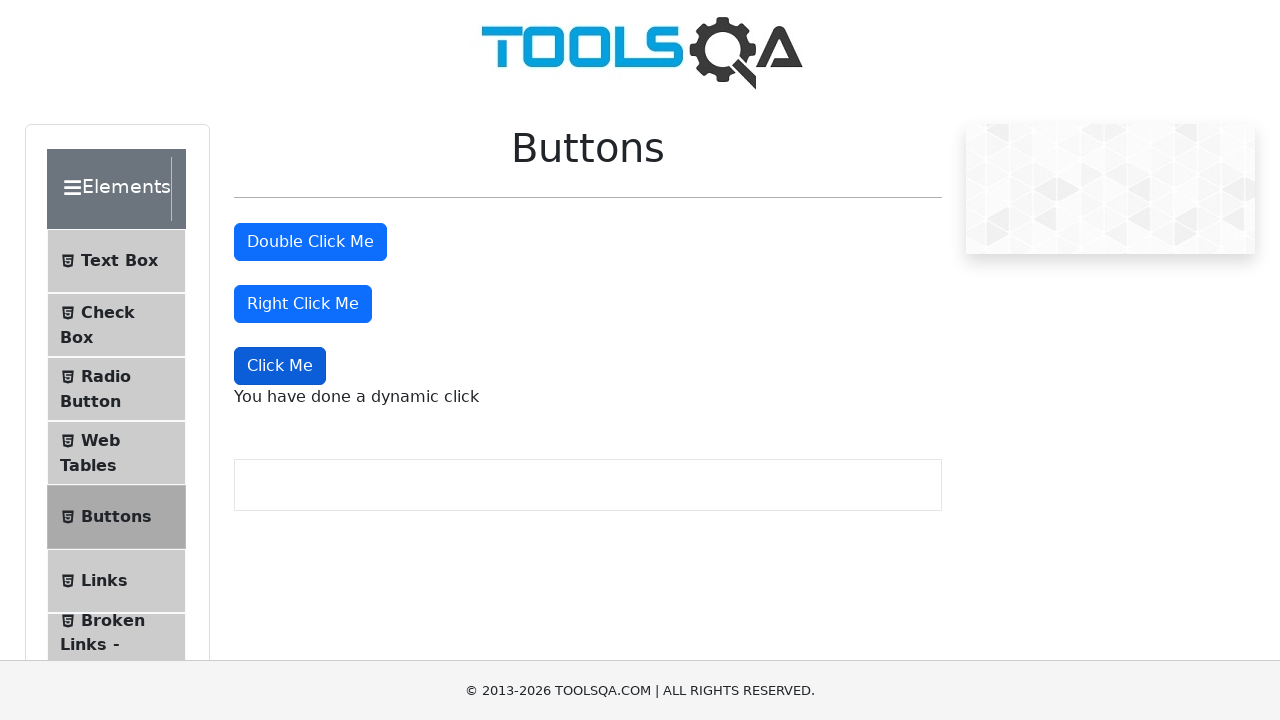